Tests that the counter displays the correct number of todo items as items are added

Starting URL: https://demo.playwright.dev/todomvc

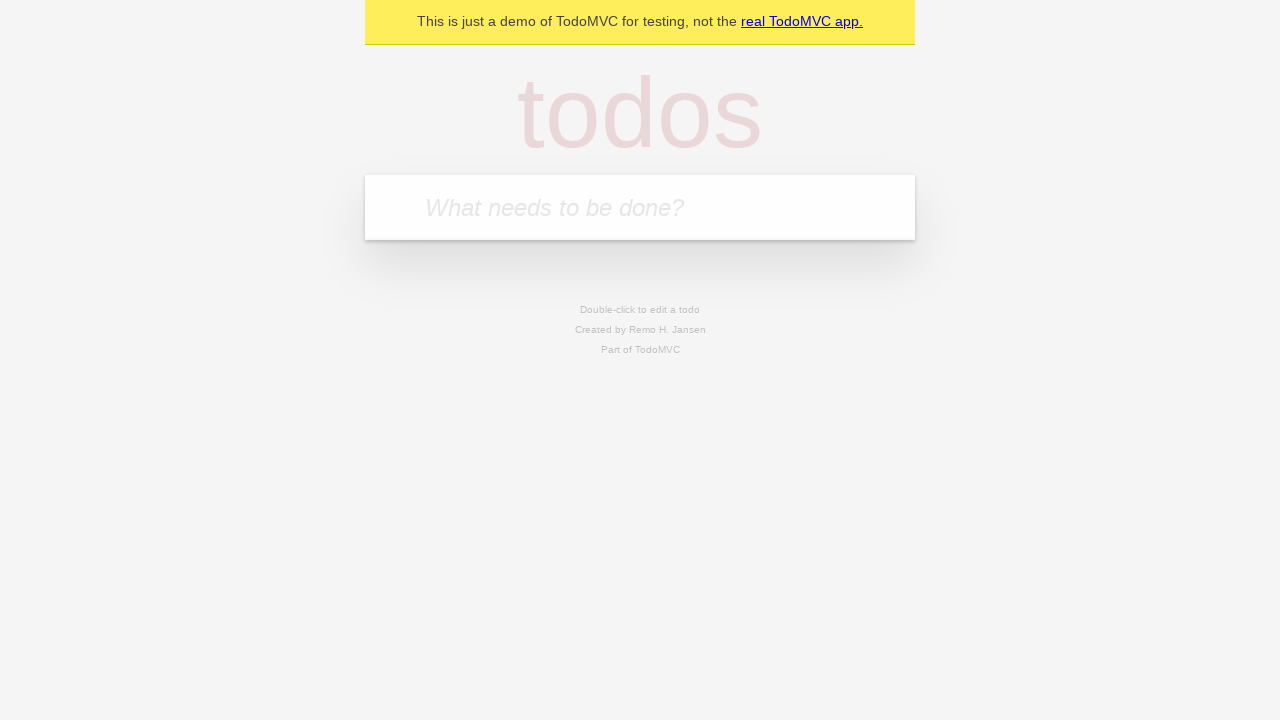

Filled todo input with 'buy some cheese' on internal:attr=[placeholder="What needs to be done?"i]
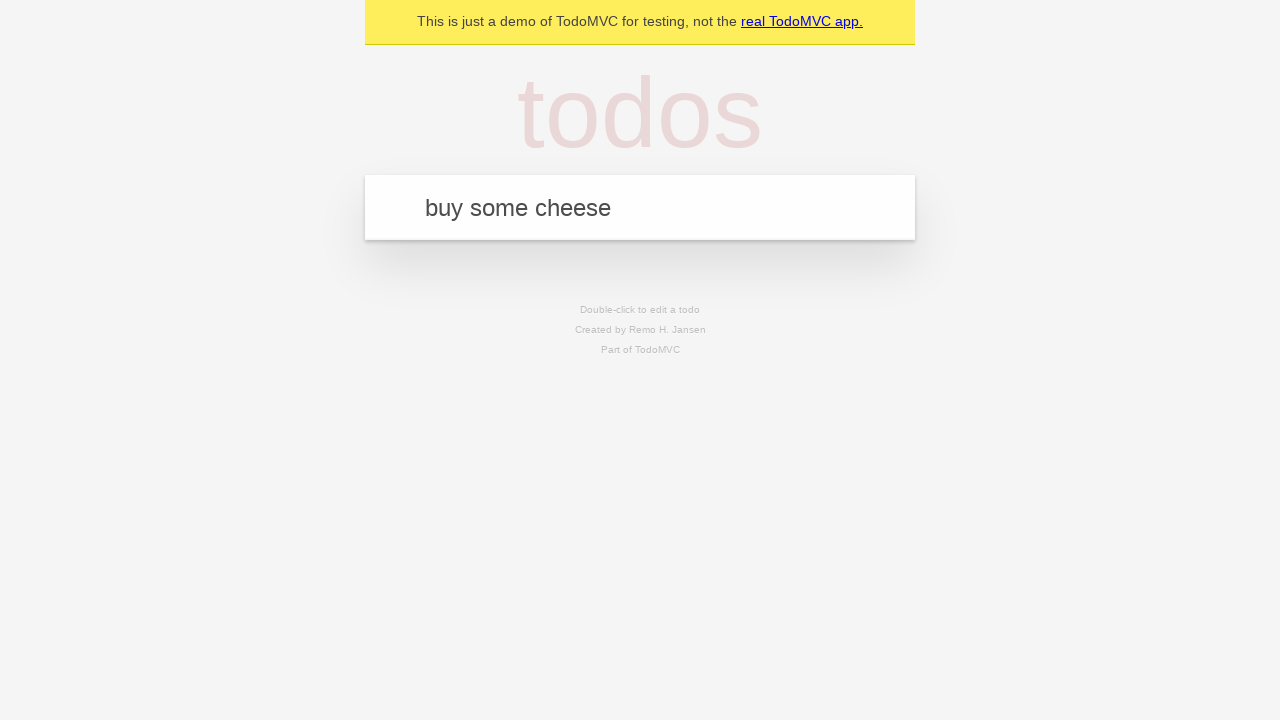

Pressed Enter to add first todo item on internal:attr=[placeholder="What needs to be done?"i]
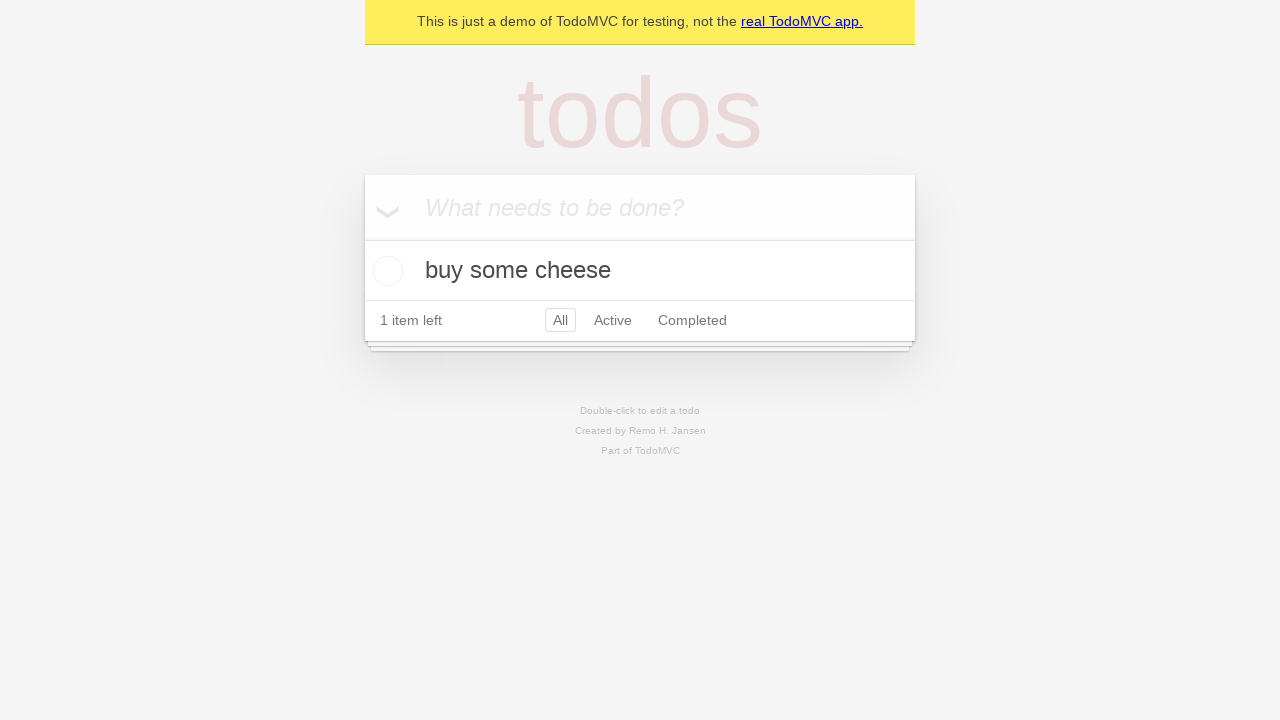

Todo counter element loaded showing 1 item
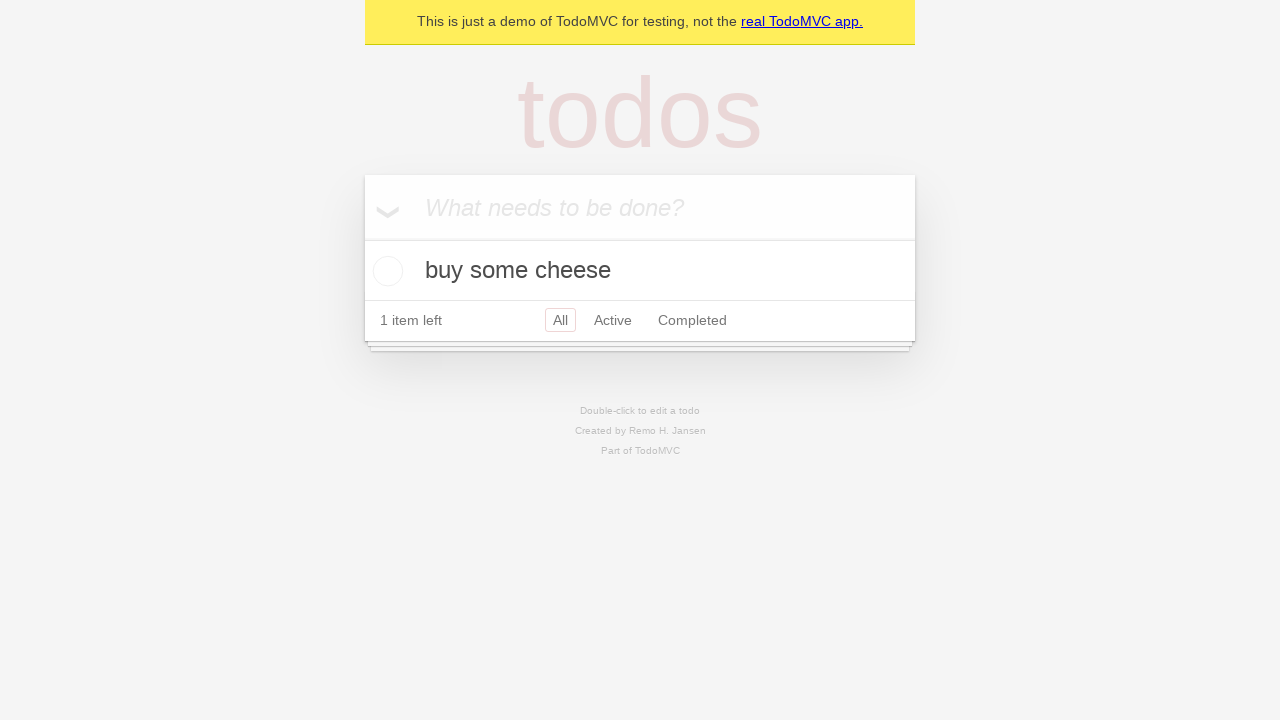

Filled todo input with 'feed the cat' on internal:attr=[placeholder="What needs to be done?"i]
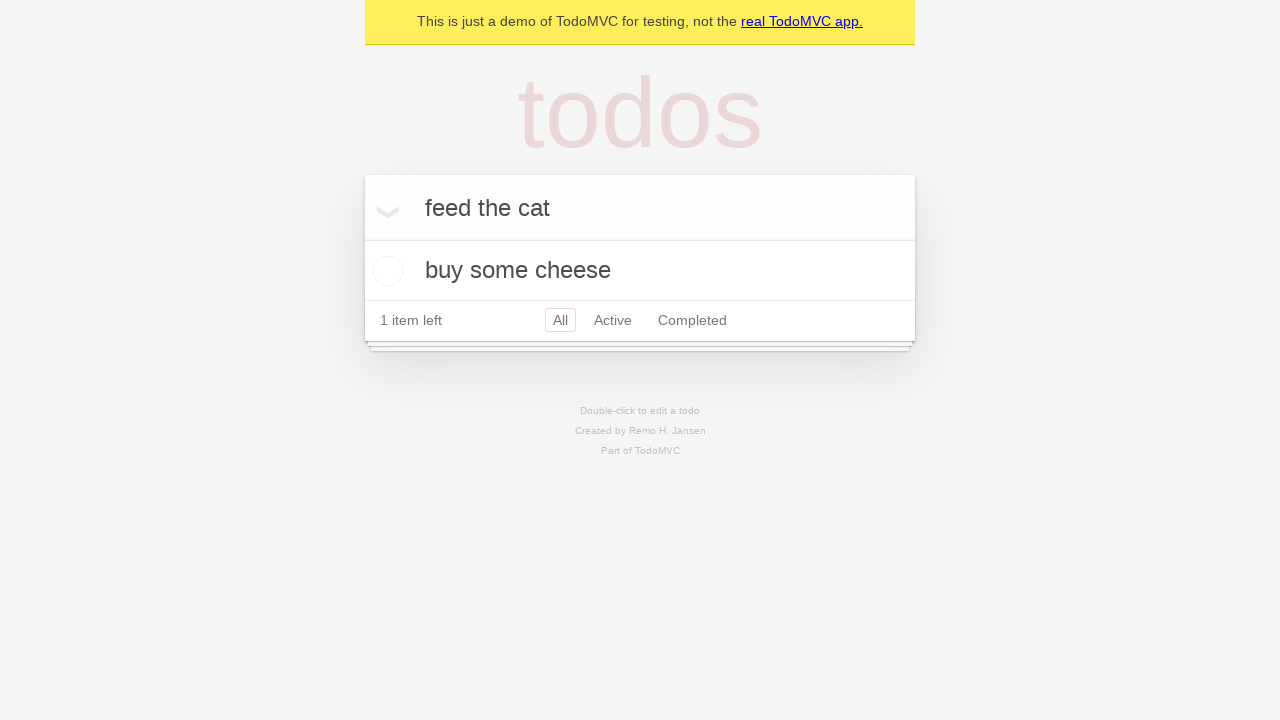

Pressed Enter to add second todo item on internal:attr=[placeholder="What needs to be done?"i]
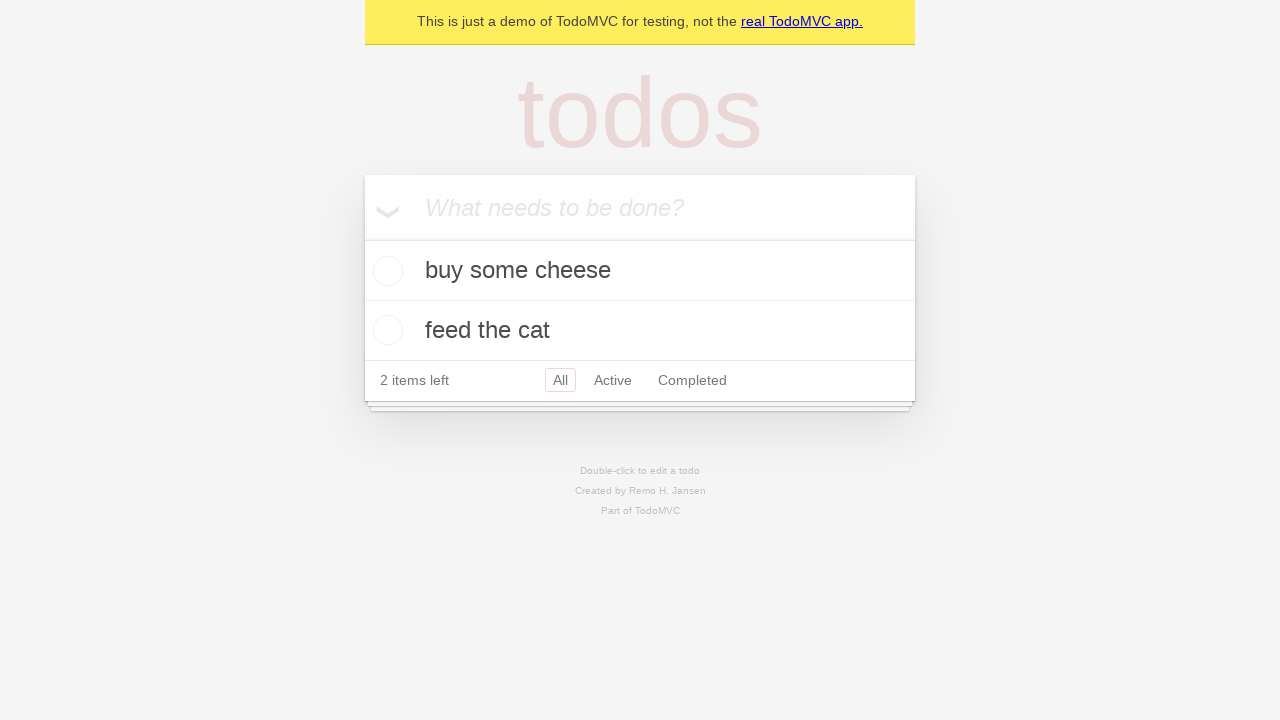

Todo counter updated to display 2 items
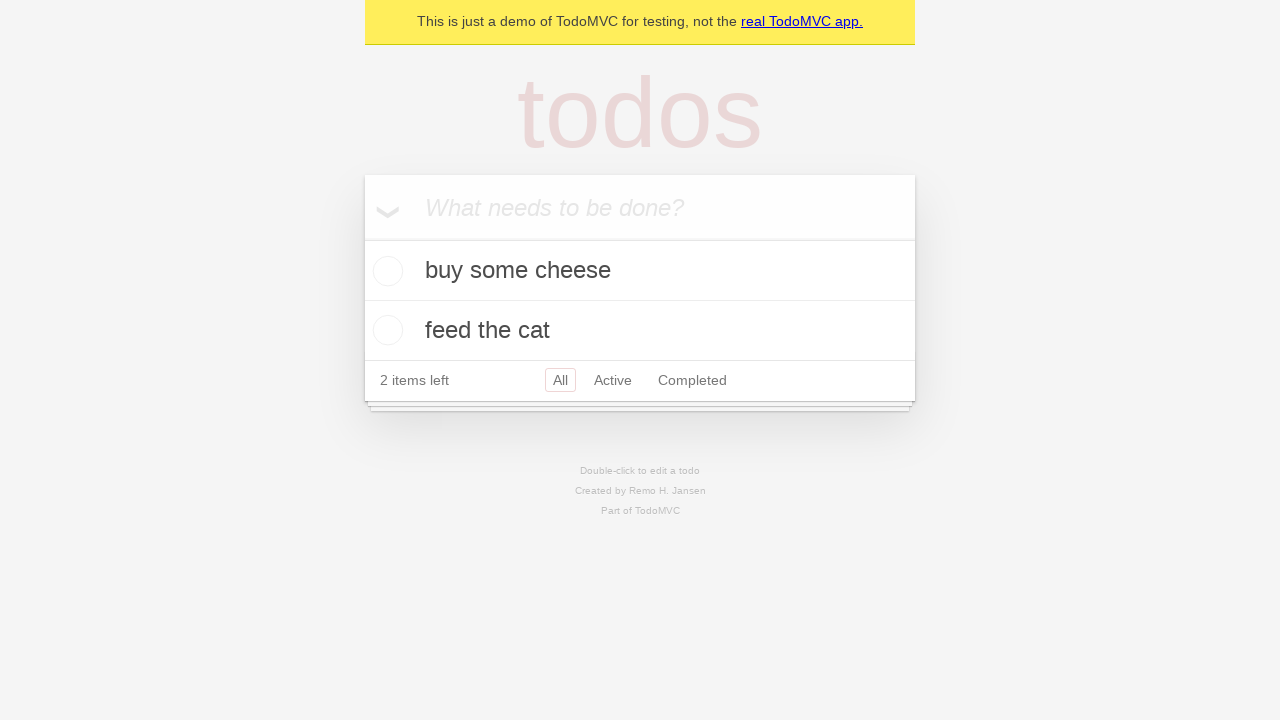

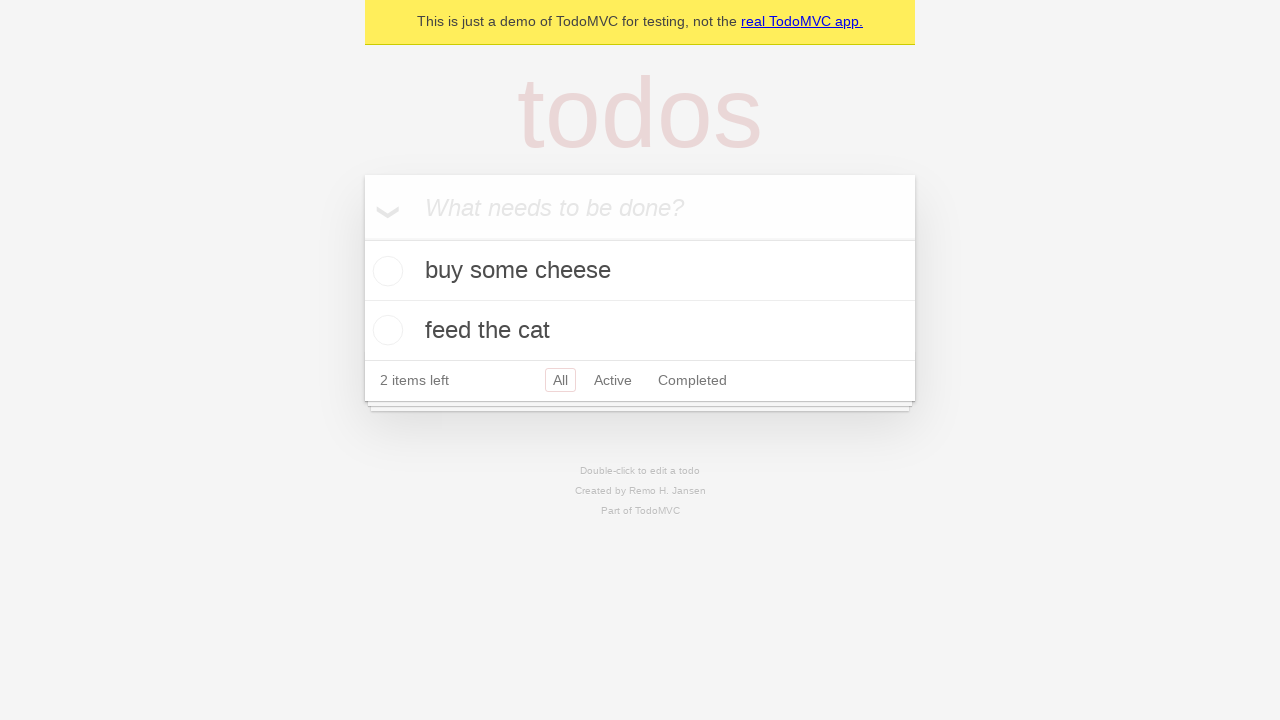